Tests different click actions including single click, double click, and right click on form elements

Starting URL: https://sahitest.com/demo/clicks.htm

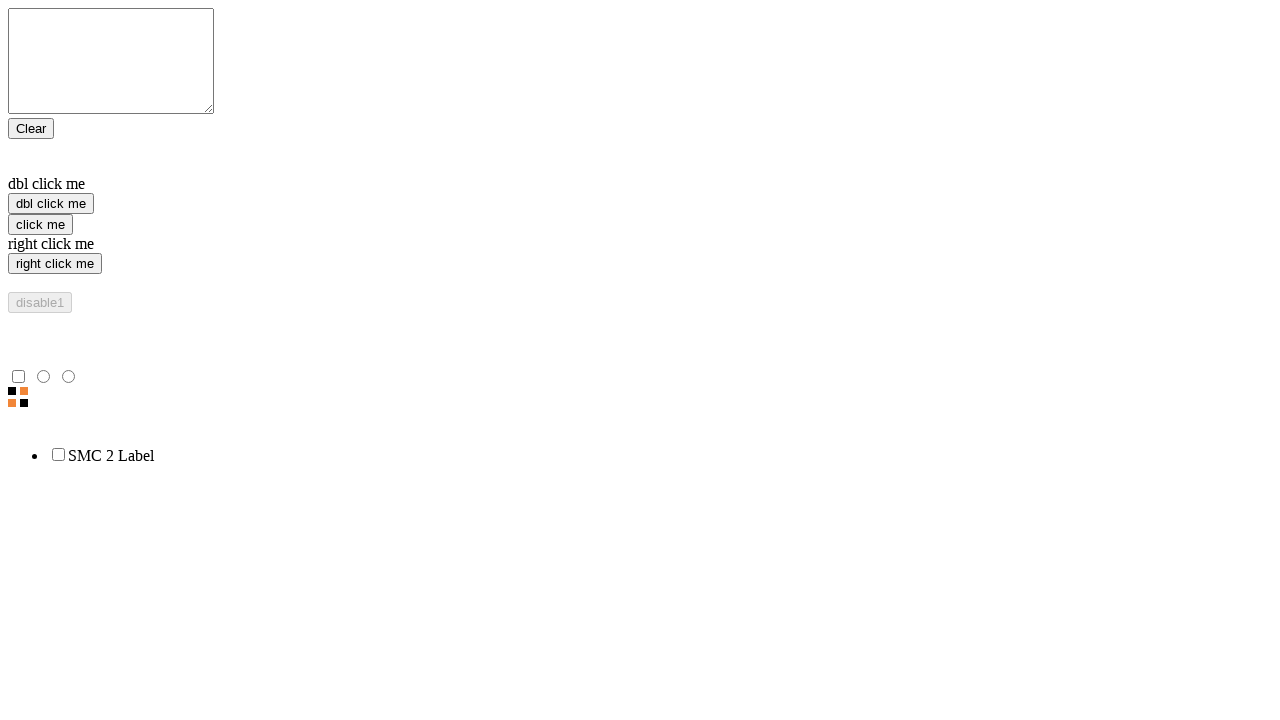

Located single click button element
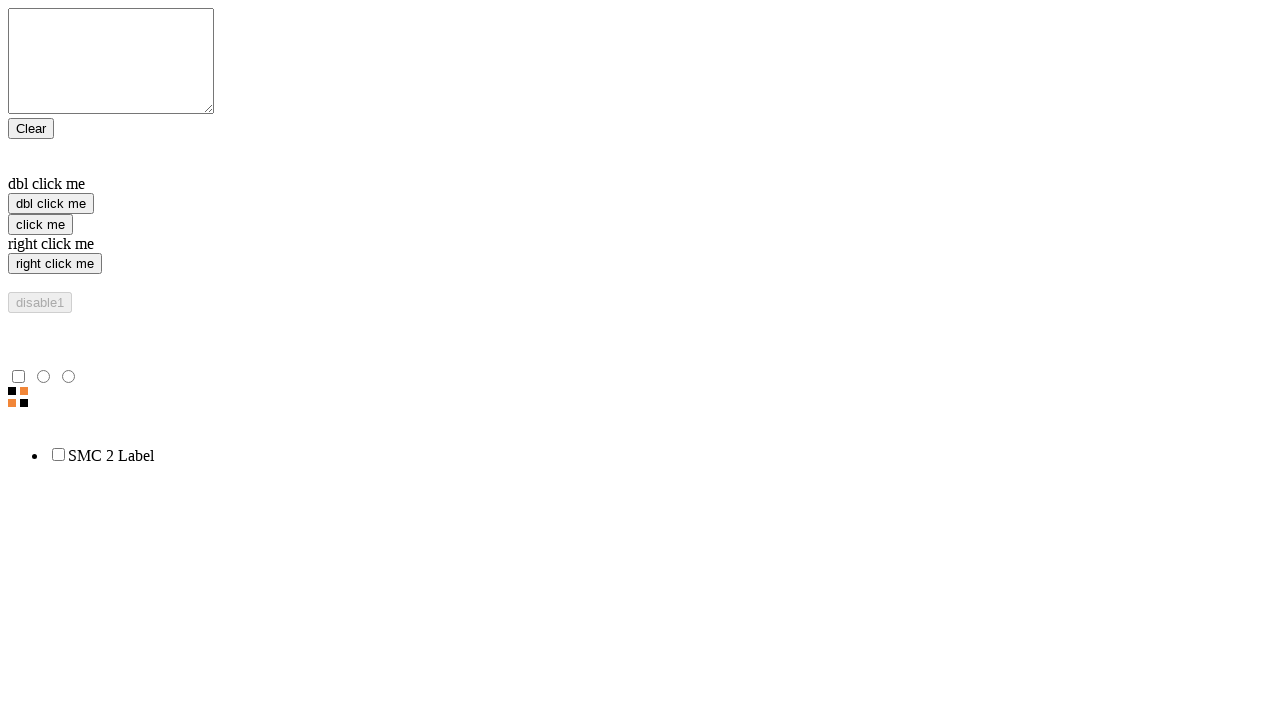

Located double click button element
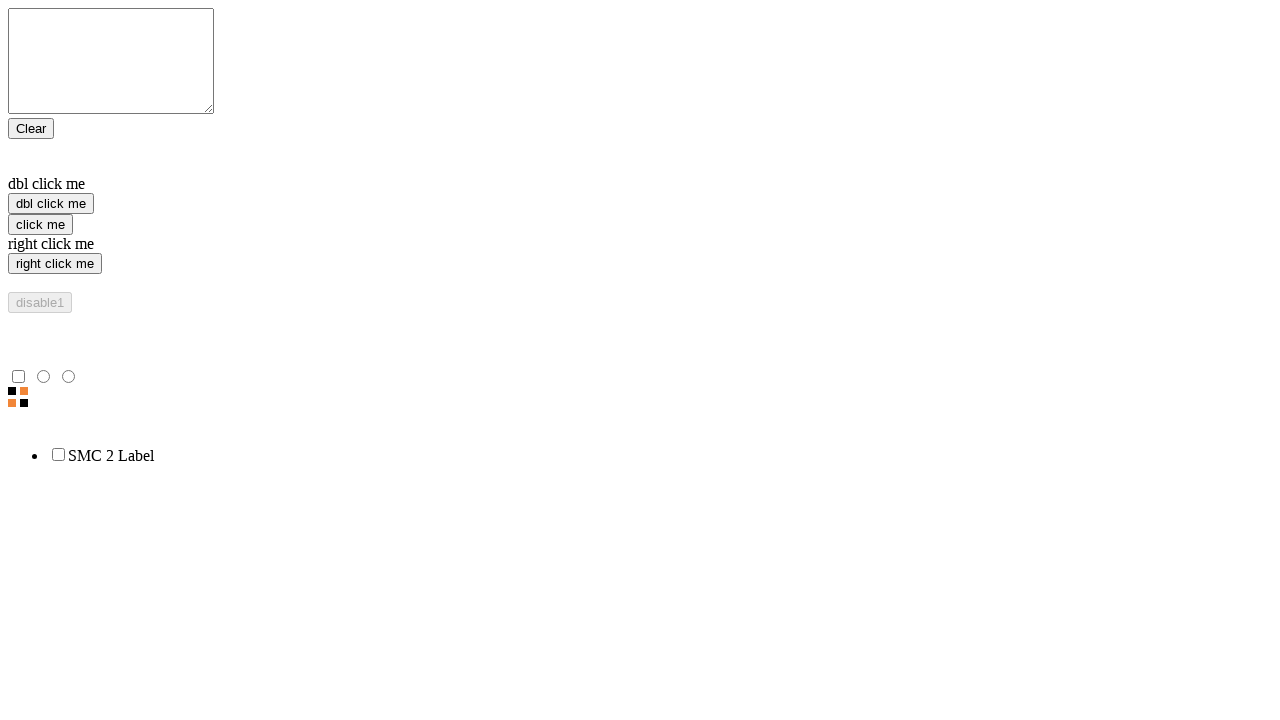

Located right click button element
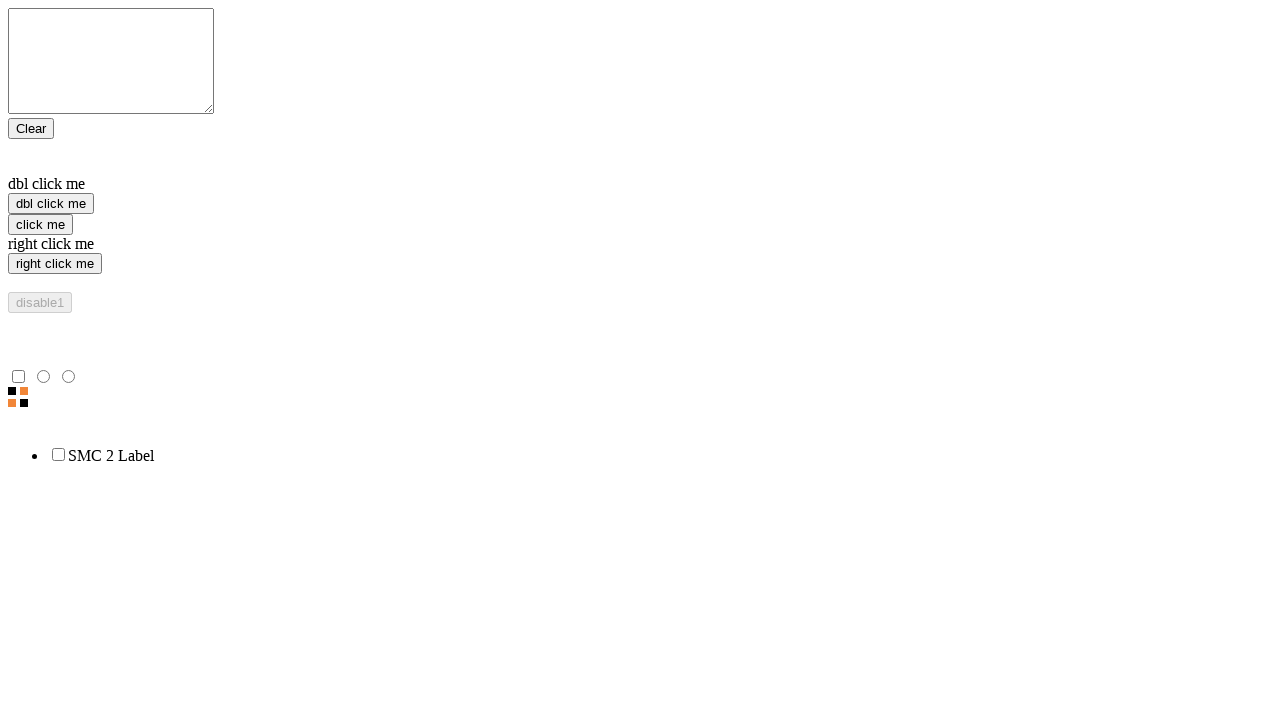

Performed single click on 'click me' button at (40, 224) on xpath=//input[@value='click me']
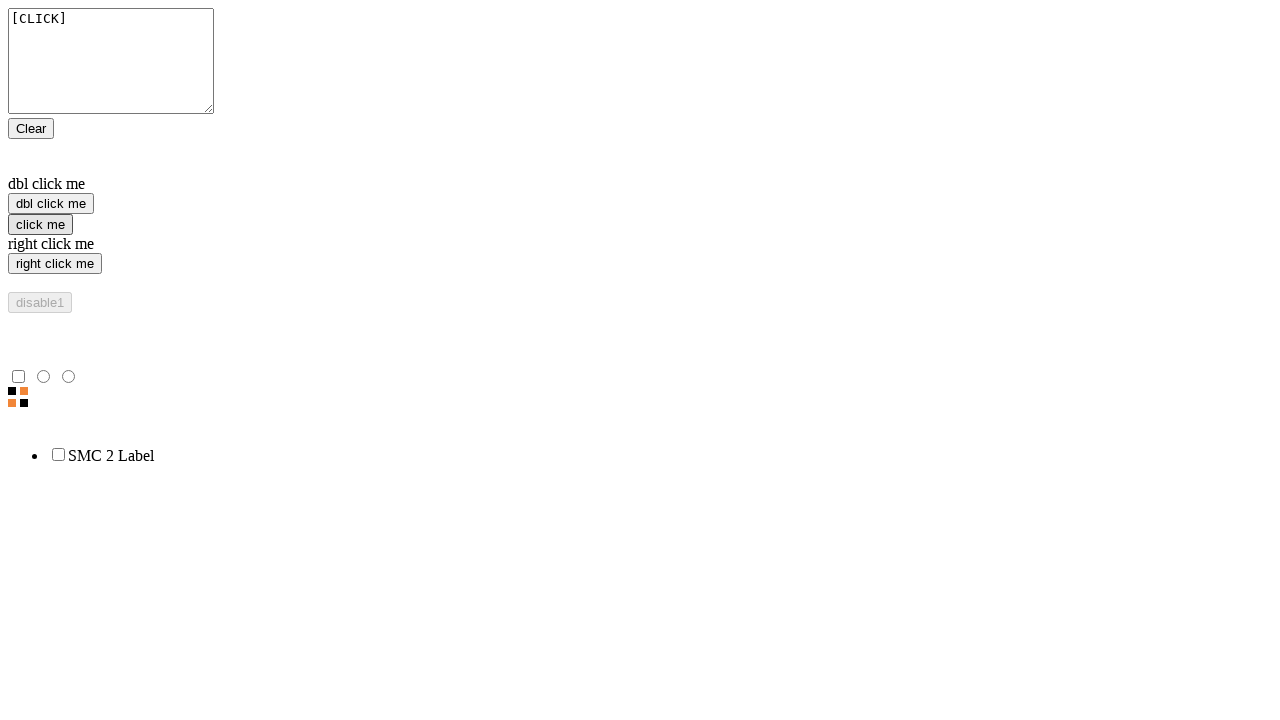

Performed right click on 'right click me' button at (55, 264) on xpath=//input[@value='right click me']
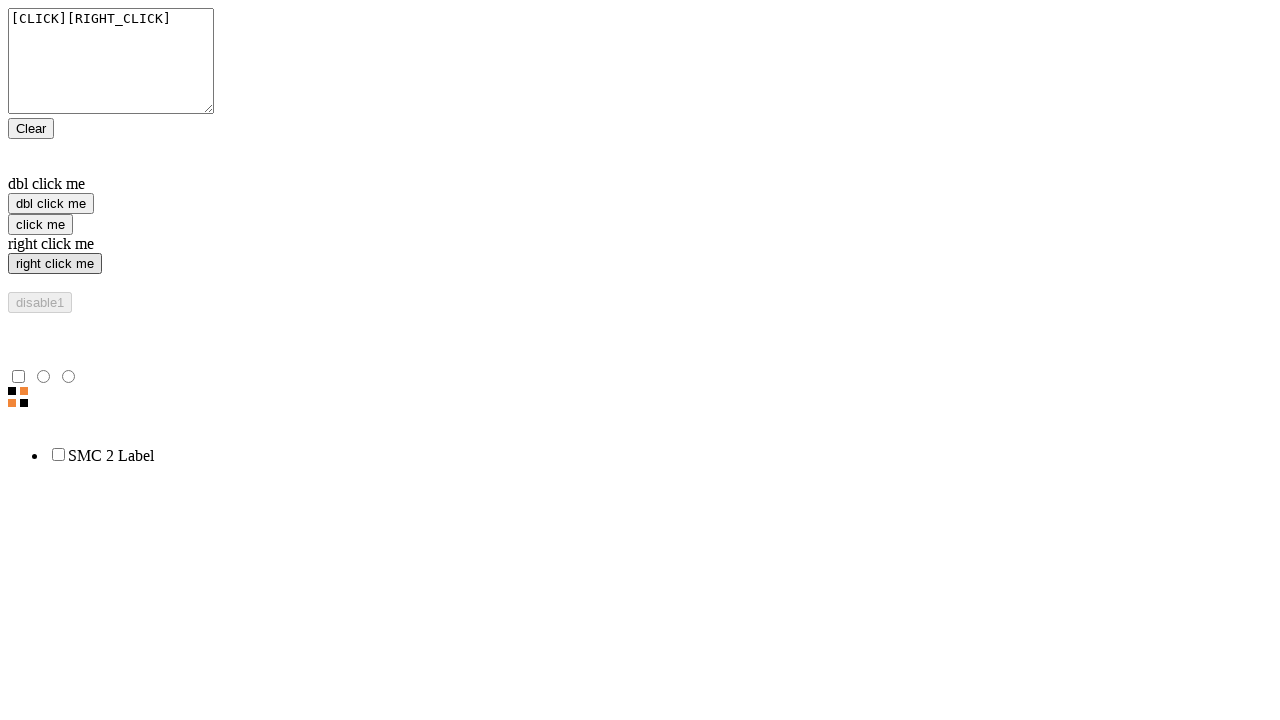

Performed double click on 'dbl click me' button at (51, 204) on xpath=//input[@value='dbl click me']
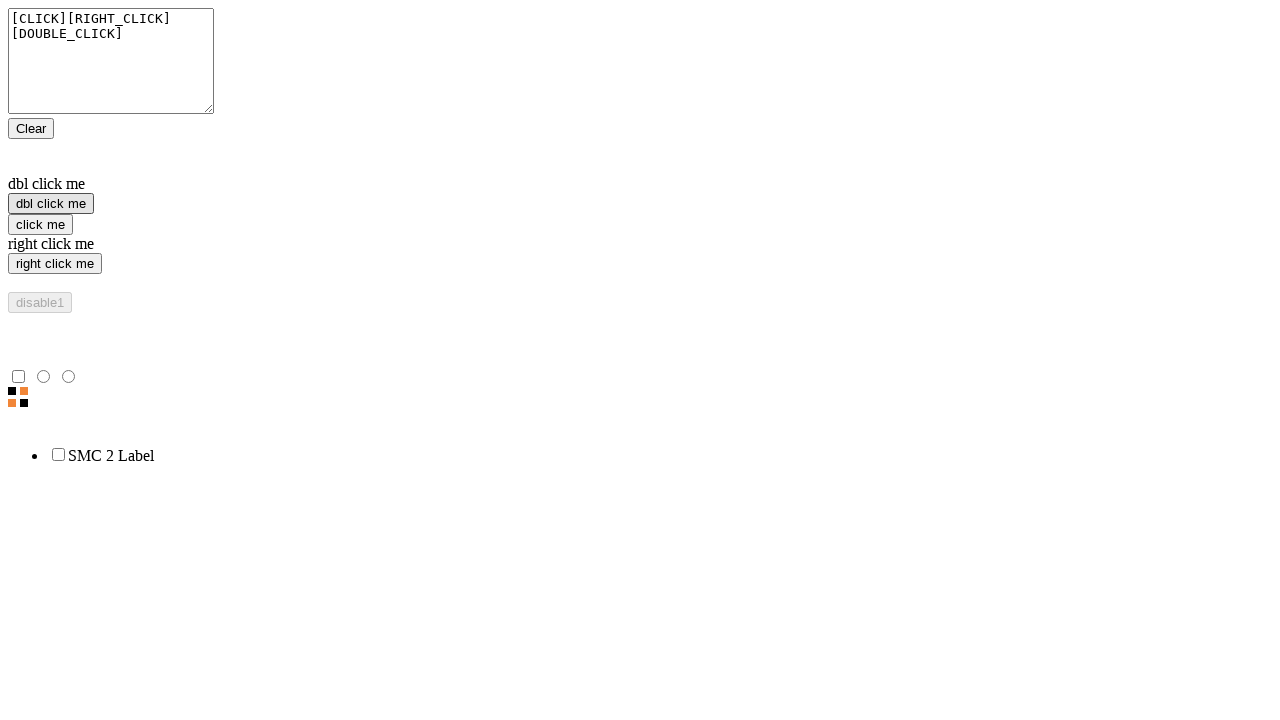

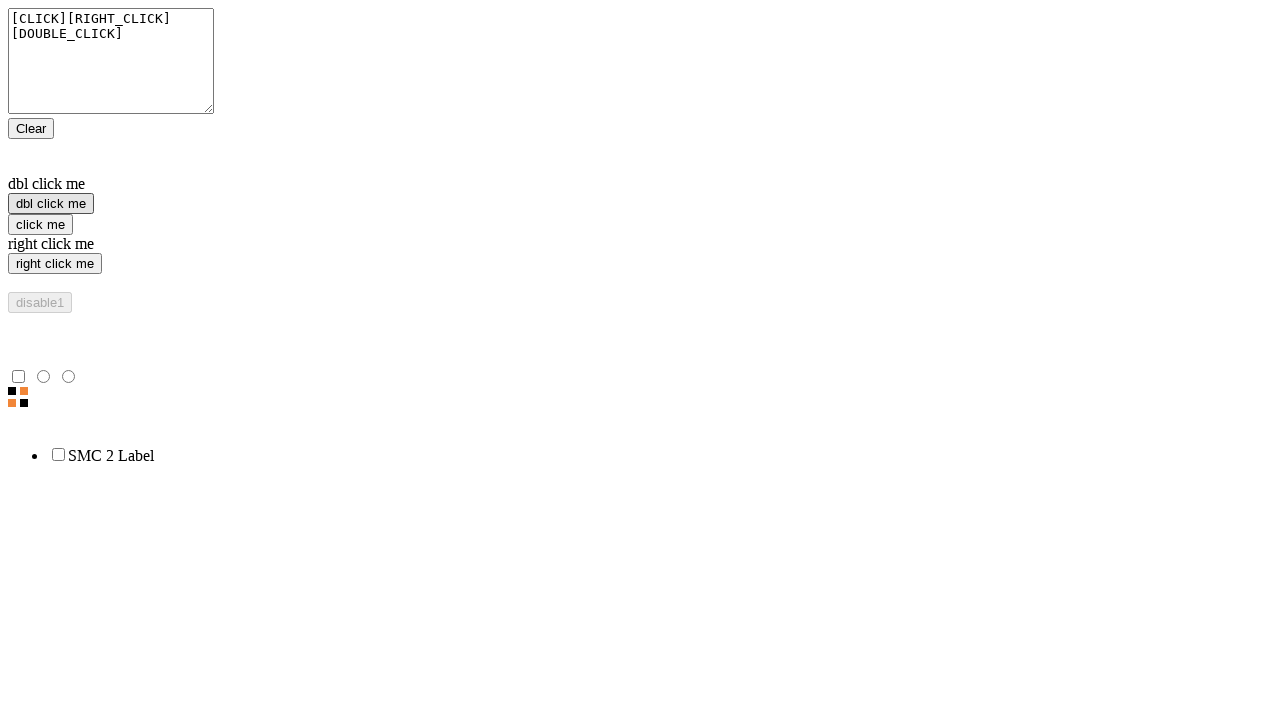